Tests dynamic properties page by clicking on a color-changing button and waiting for an element that becomes visible after 5 seconds

Starting URL: https://demoqa.com/dynamic-properties

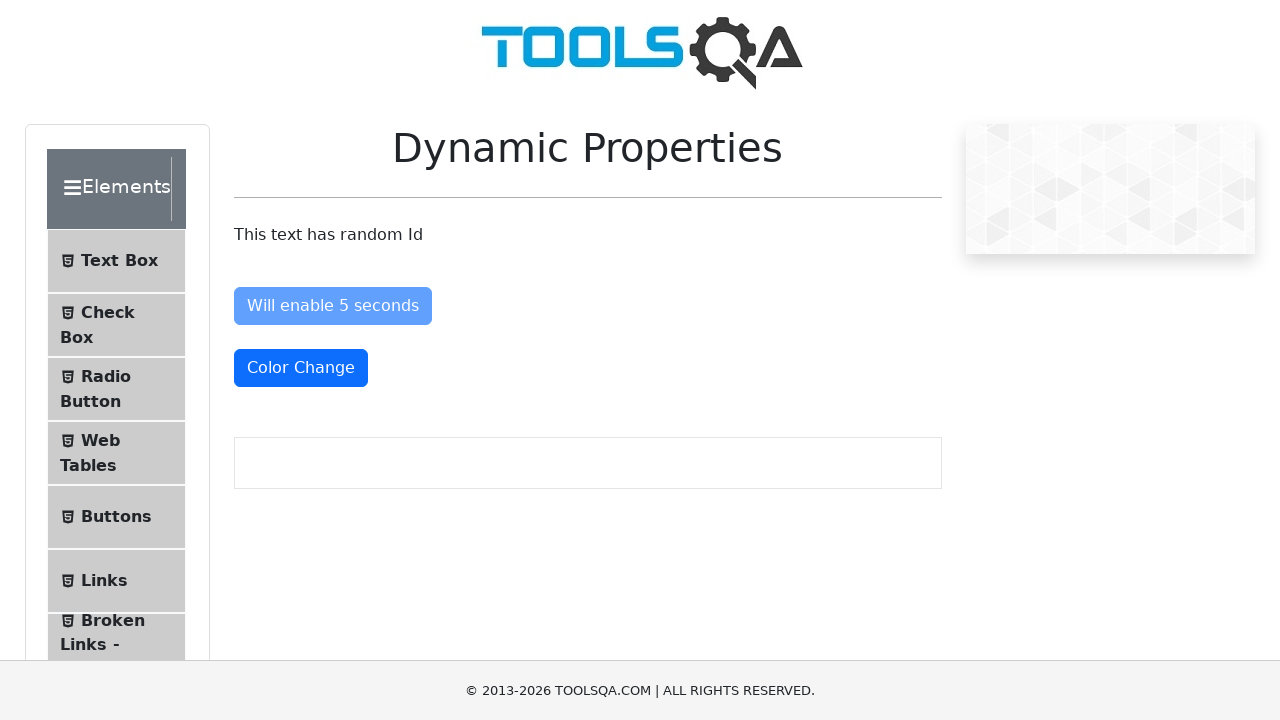

Clicked on the color-changing button at (301, 368) on #colorChange
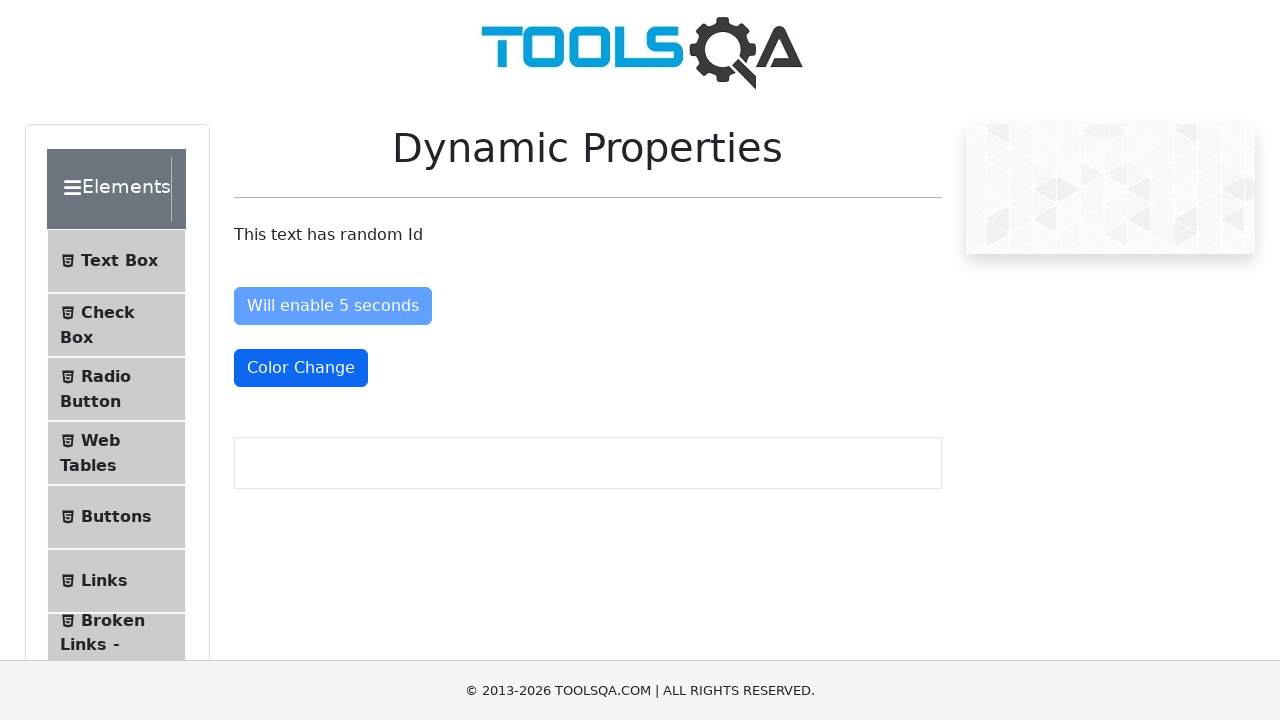

Element became visible after 5 seconds
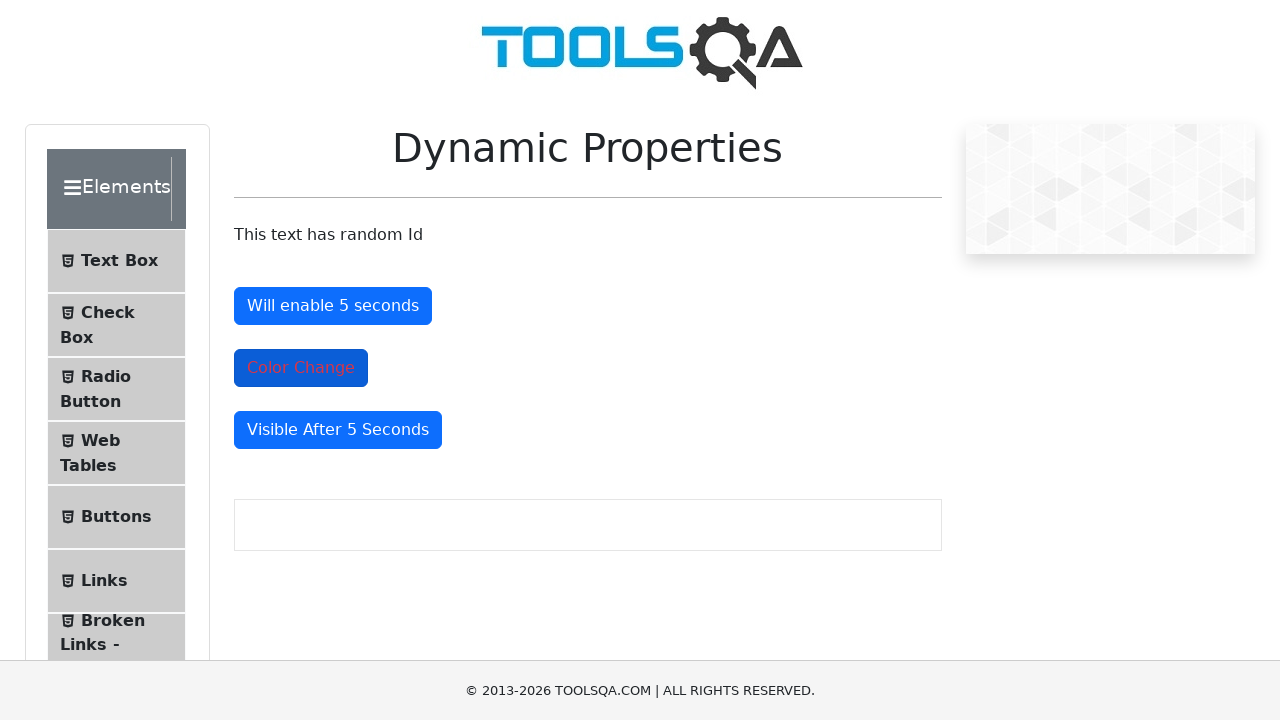

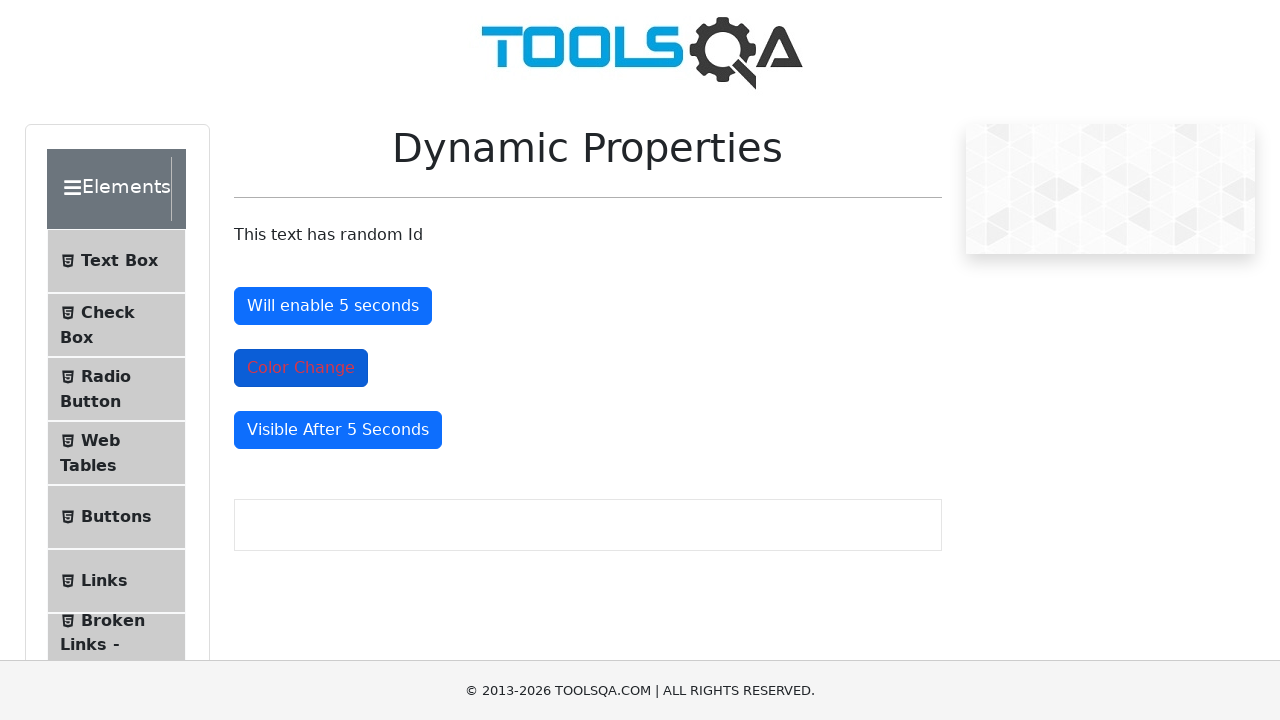